Scrolls the page to the bottom using JavaScript

Starting URL: https://www.lanqiao.cn

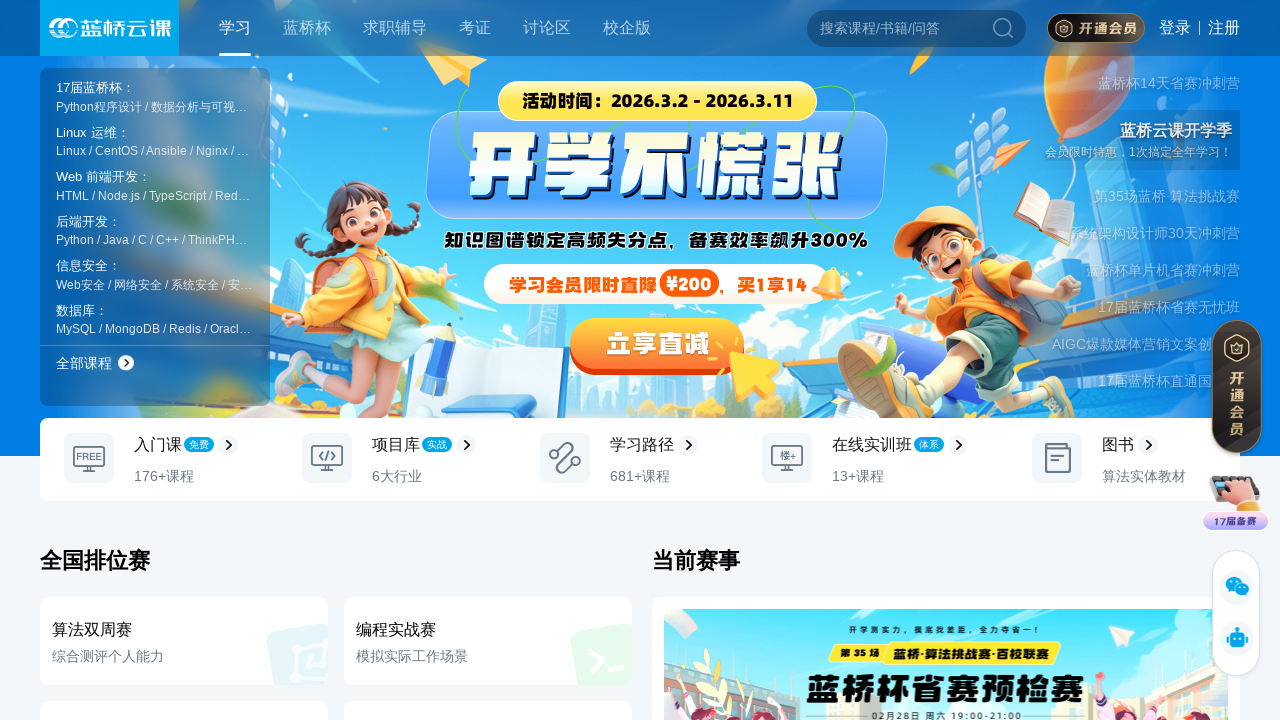

Scrolled page to bottom using JavaScript
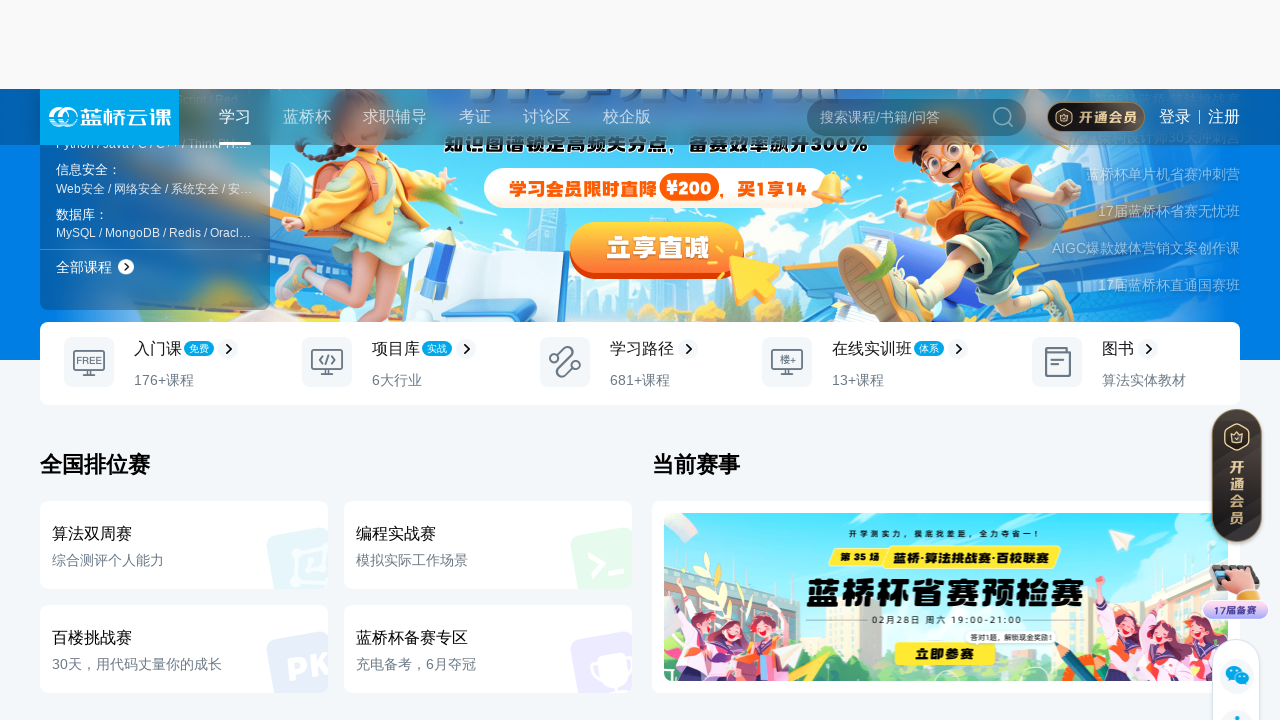

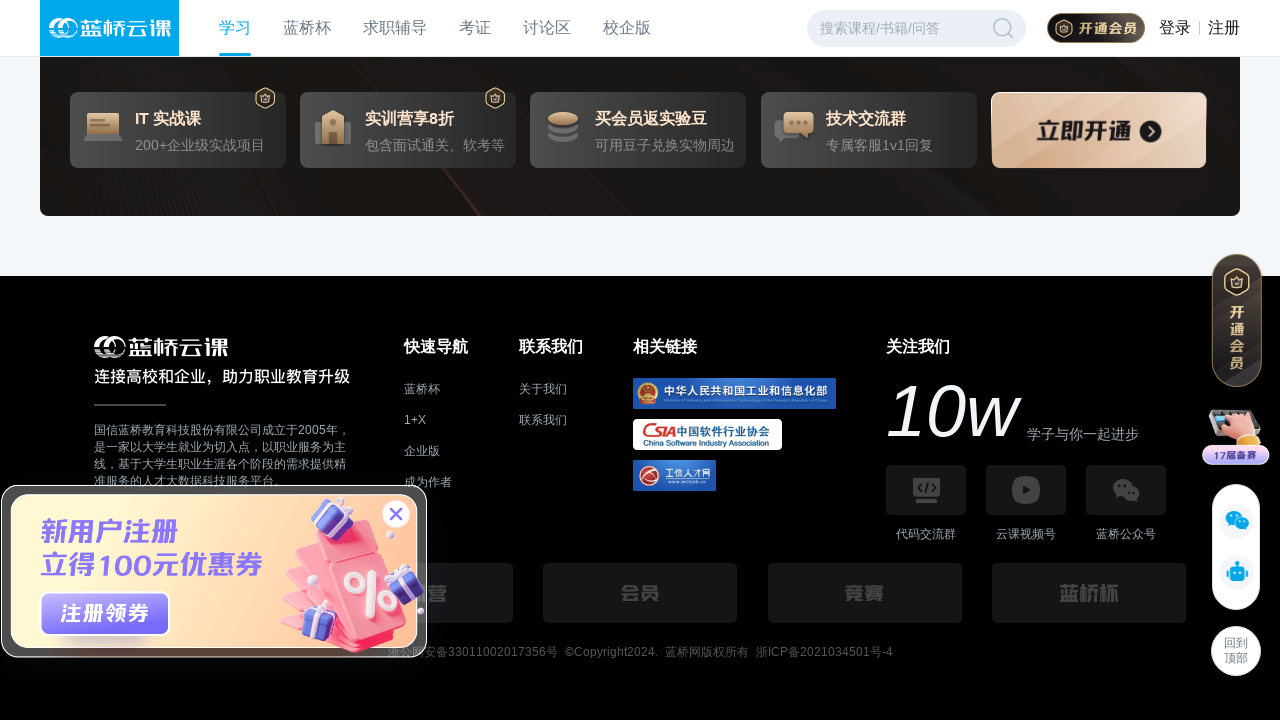